Tests basic alert popup by clicking a button to trigger an alert and accepting it

Starting URL: https://demoqa.com/alerts

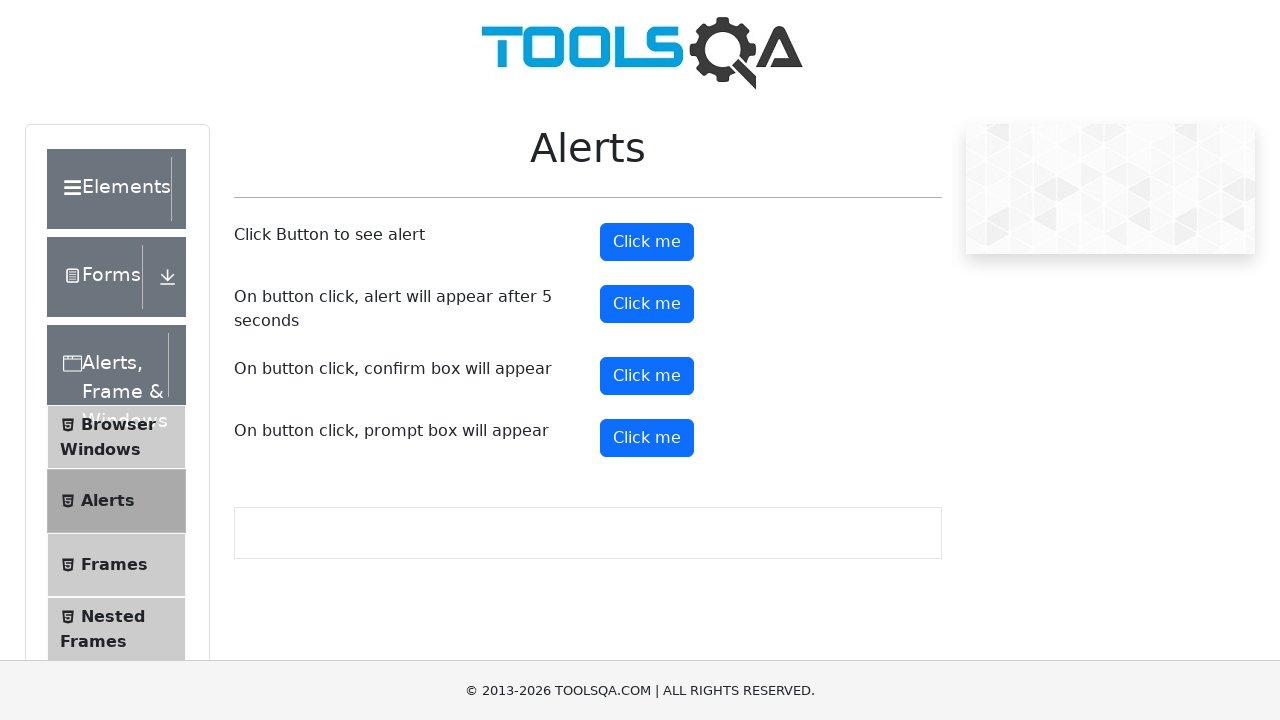

Clicked alert button to trigger popup at (647, 242) on xpath=//button[@id='alertButton']
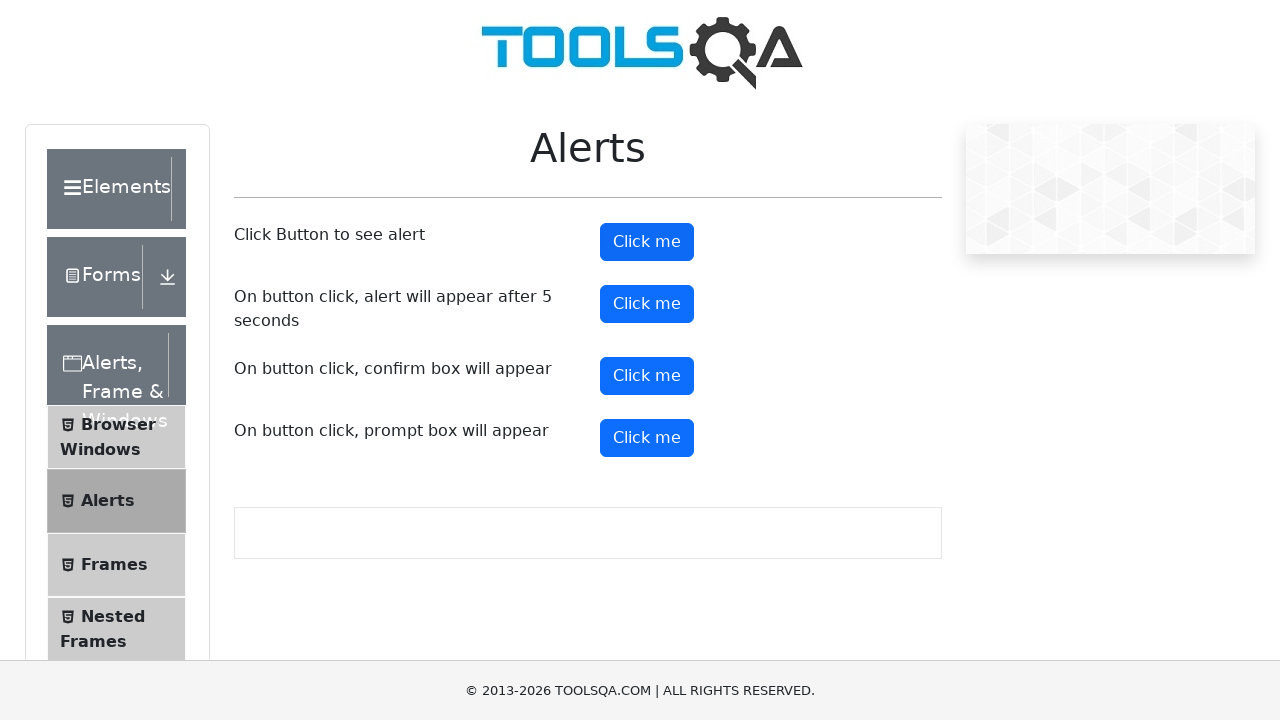

Alert popup accepted
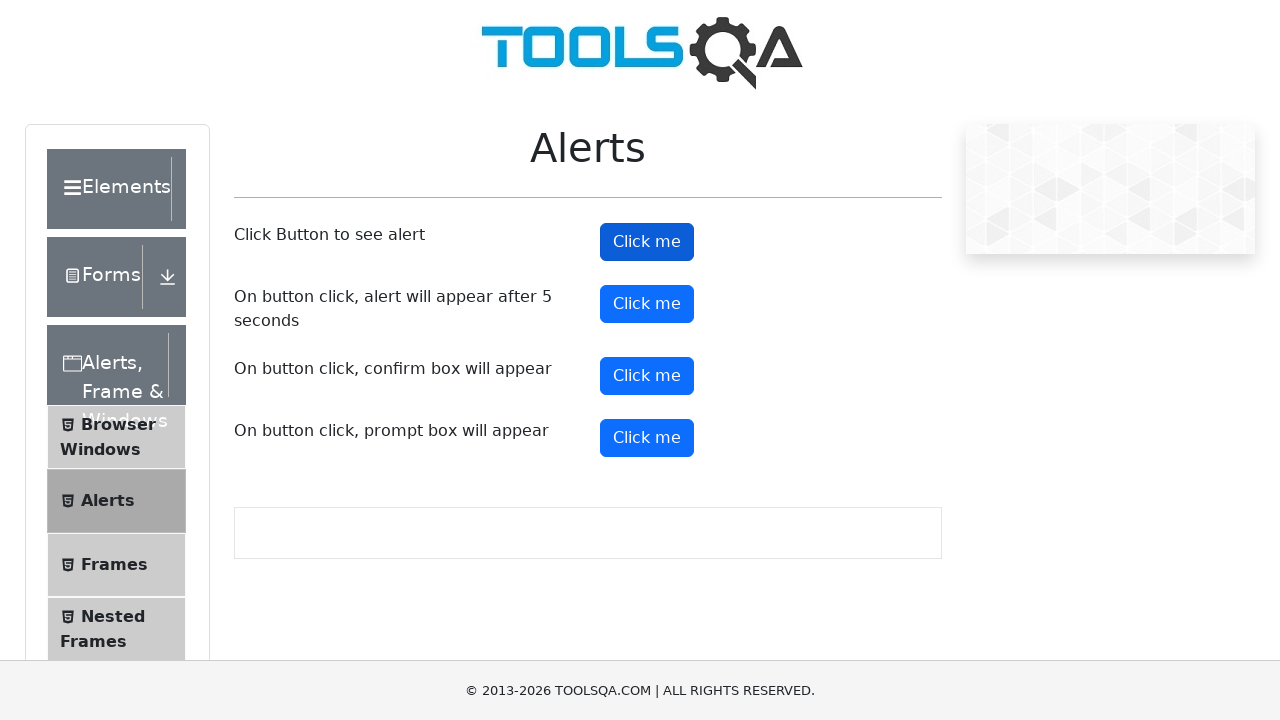

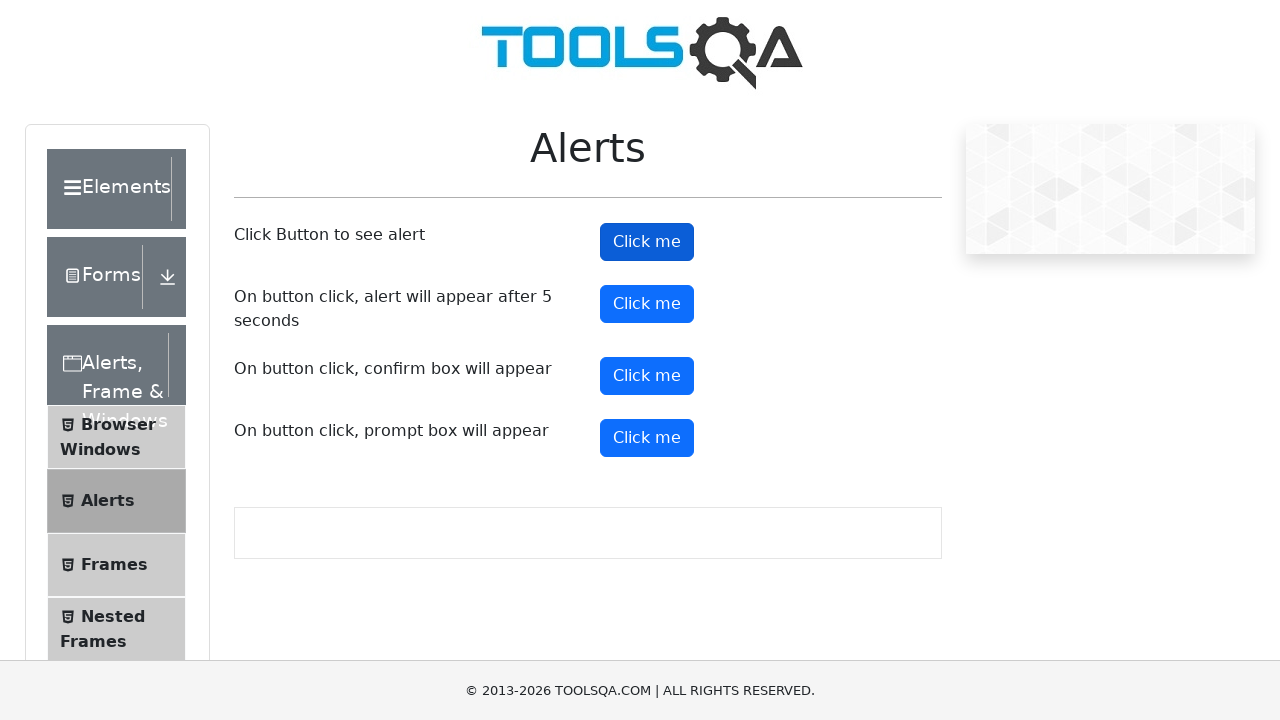